Tests the Add/Remove Elements functionality by navigating to the page, adding two elements, and then deleting both of them

Starting URL: https://the-internet.herokuapp.com/

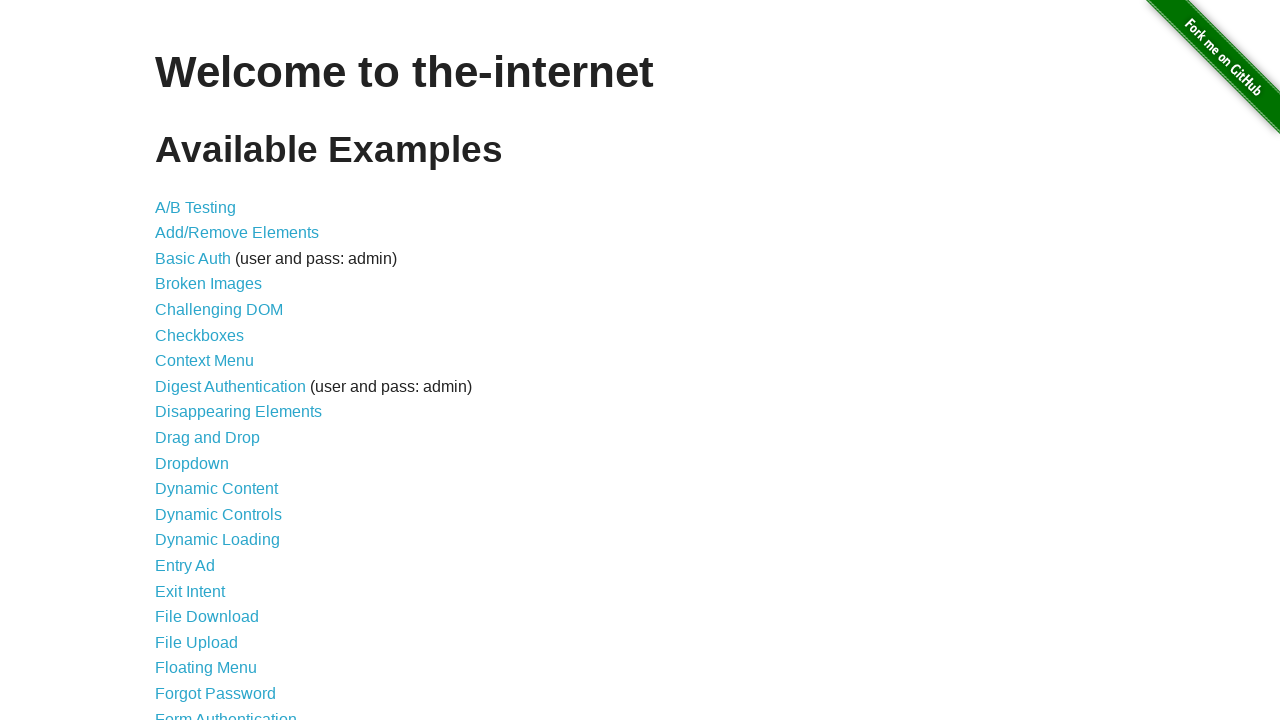

Clicked on Add/Remove Elements link at (237, 233) on xpath=//a[normalize-space()='Add/Remove Elements']
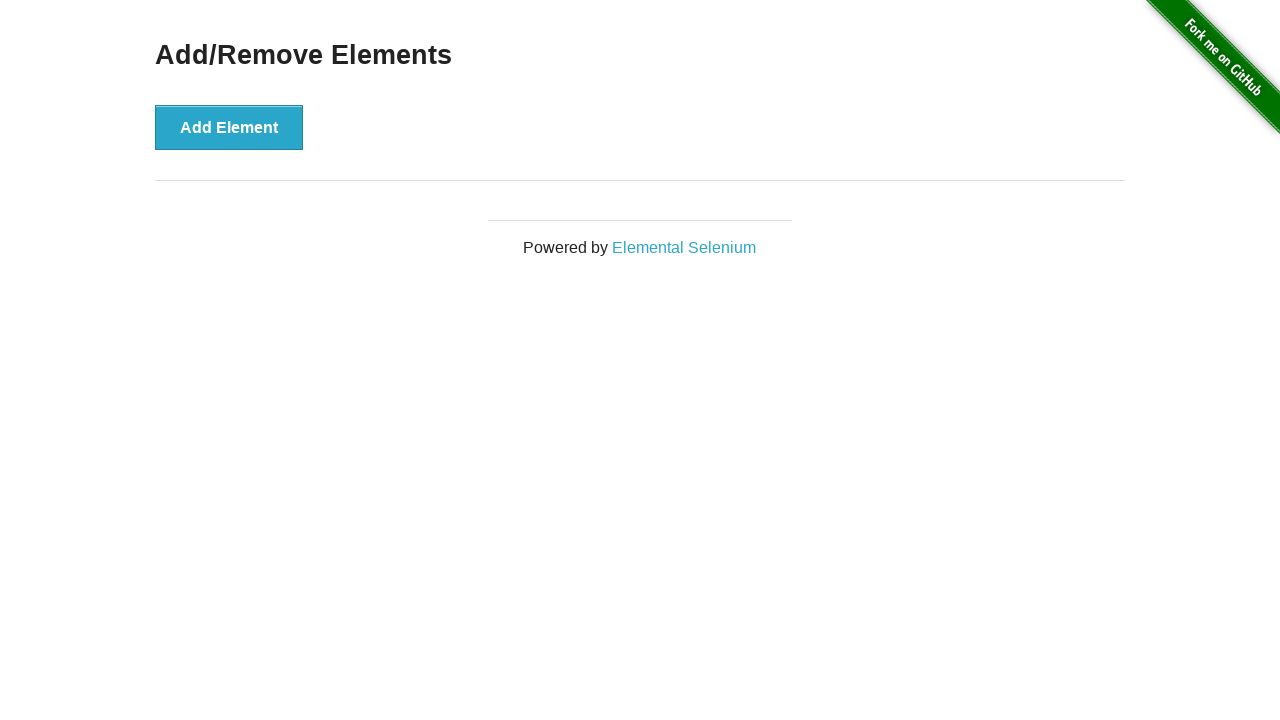

Waited for Add Element button to load
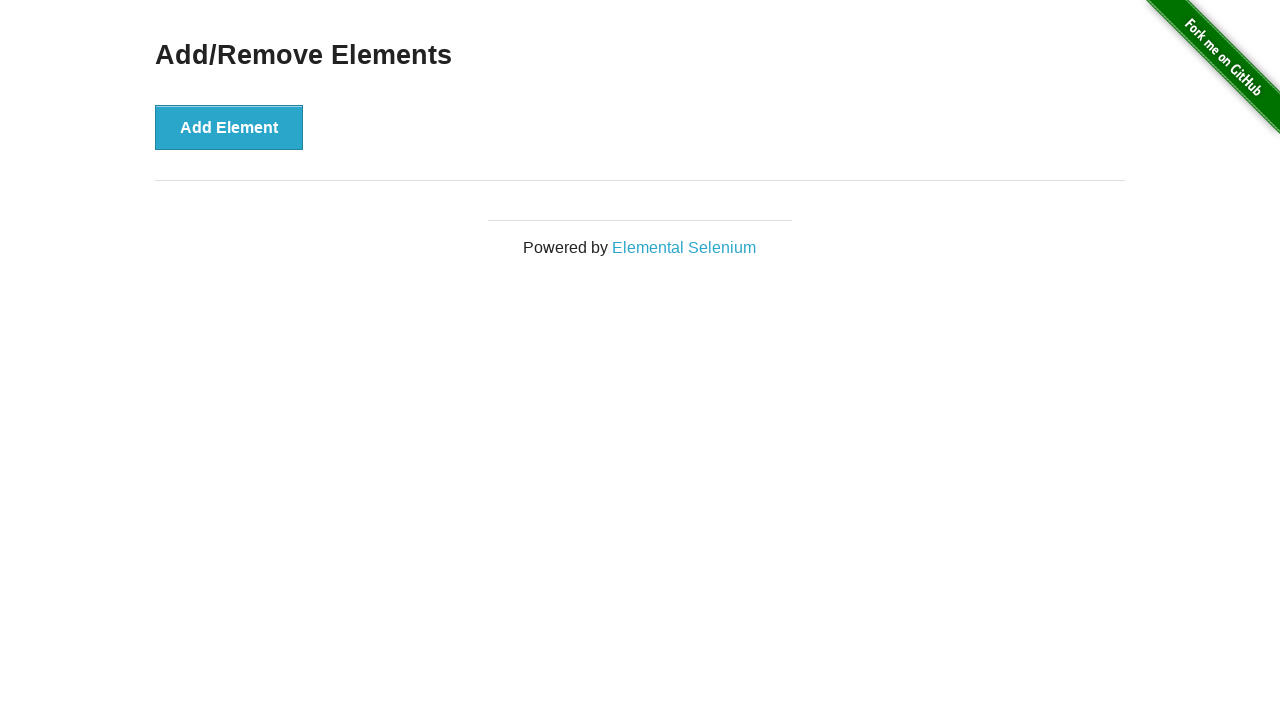

Added first element at (229, 127) on xpath=//button[normalize-space()='Add Element']
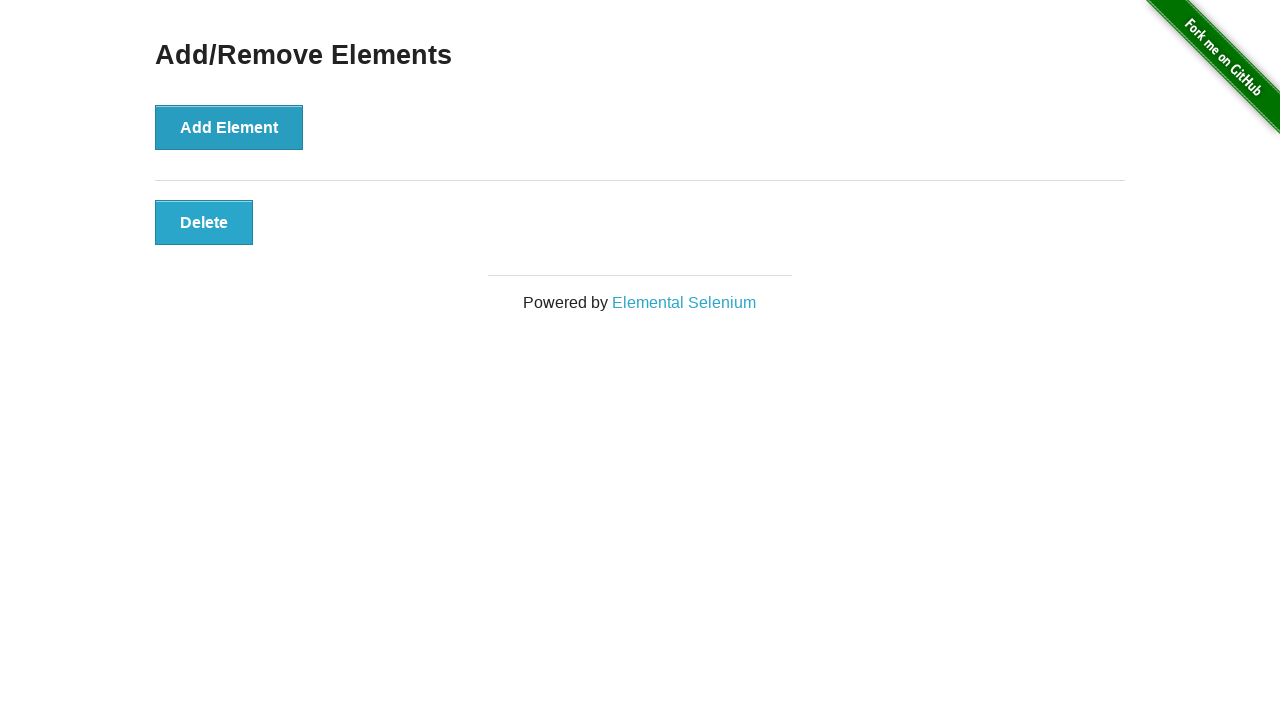

Added second element at (229, 127) on xpath=//button[normalize-space()='Add Element']
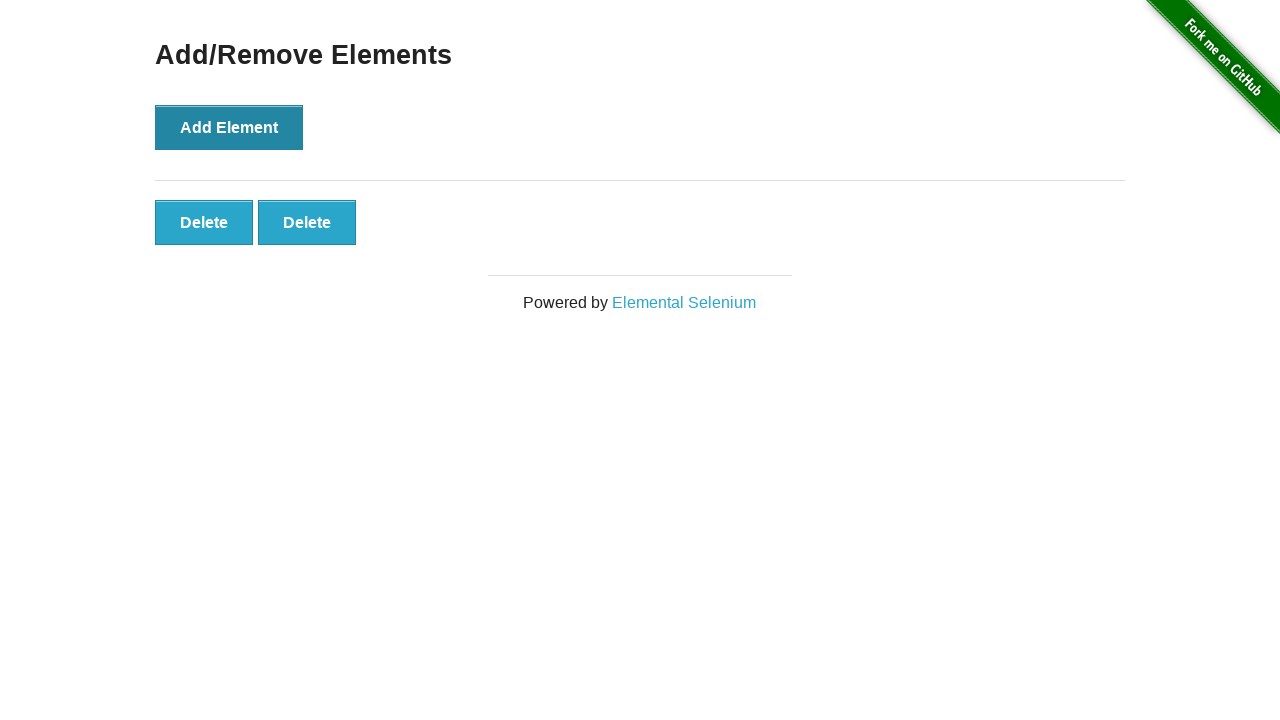

Waited for delete buttons to appear
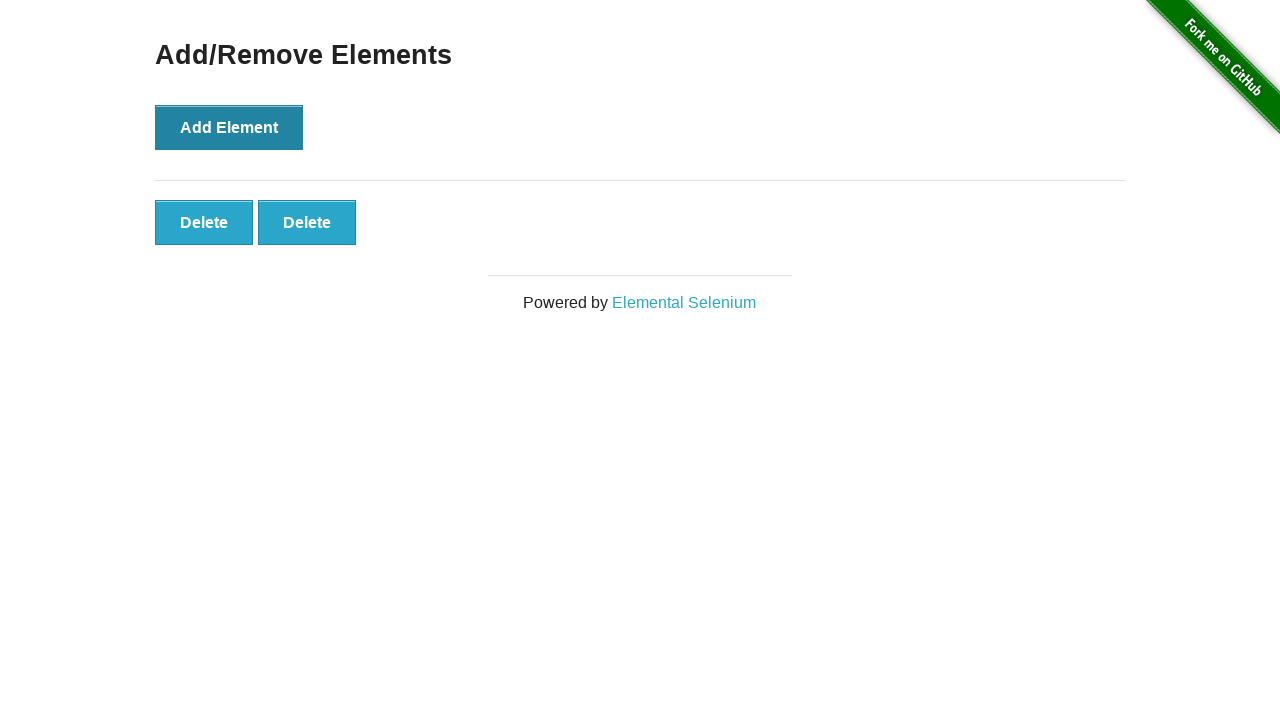

Deleted first added element at (204, 222) on xpath=//div[@id='elements']/button[1]
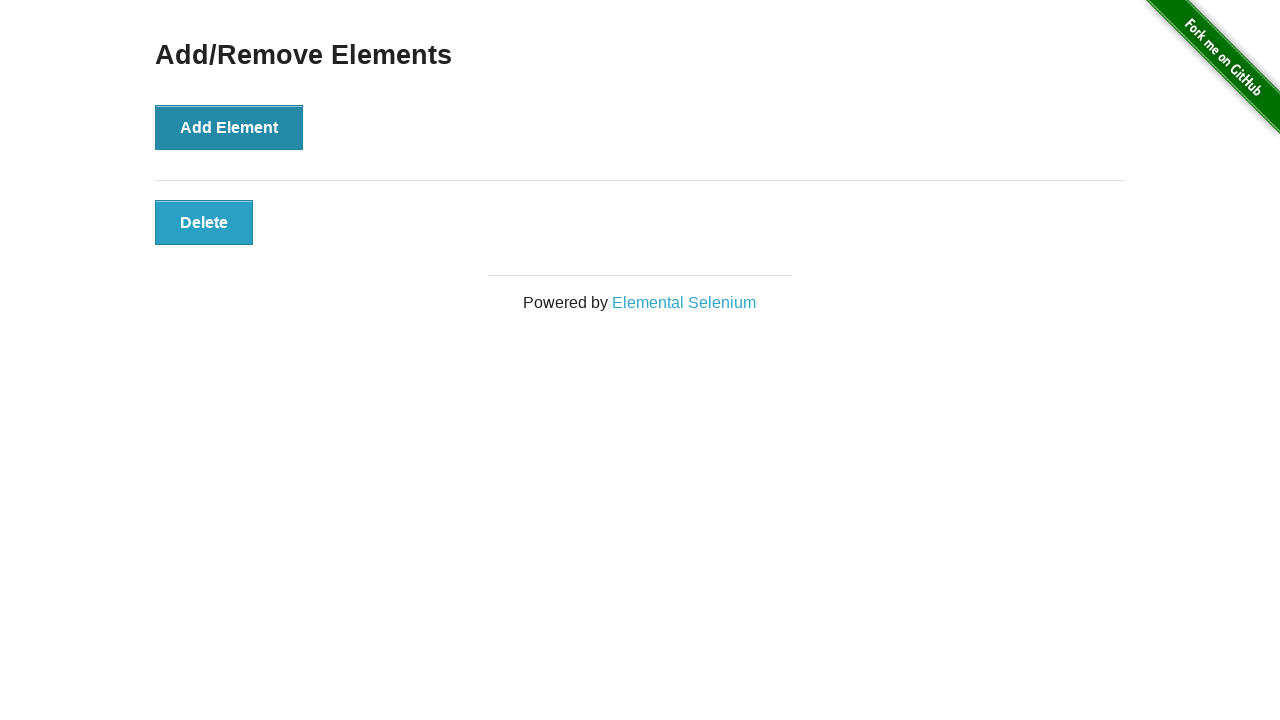

Deleted second added element at (204, 222) on xpath=//div[@id='elements']/button[1]
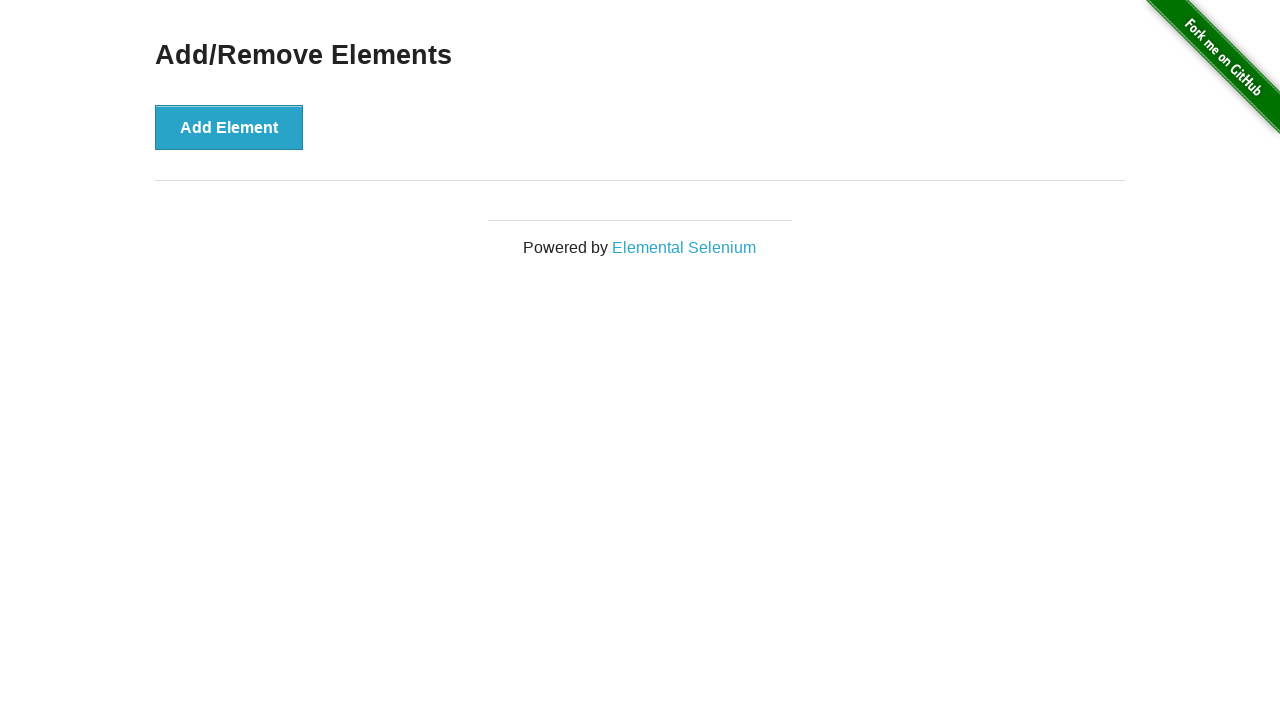

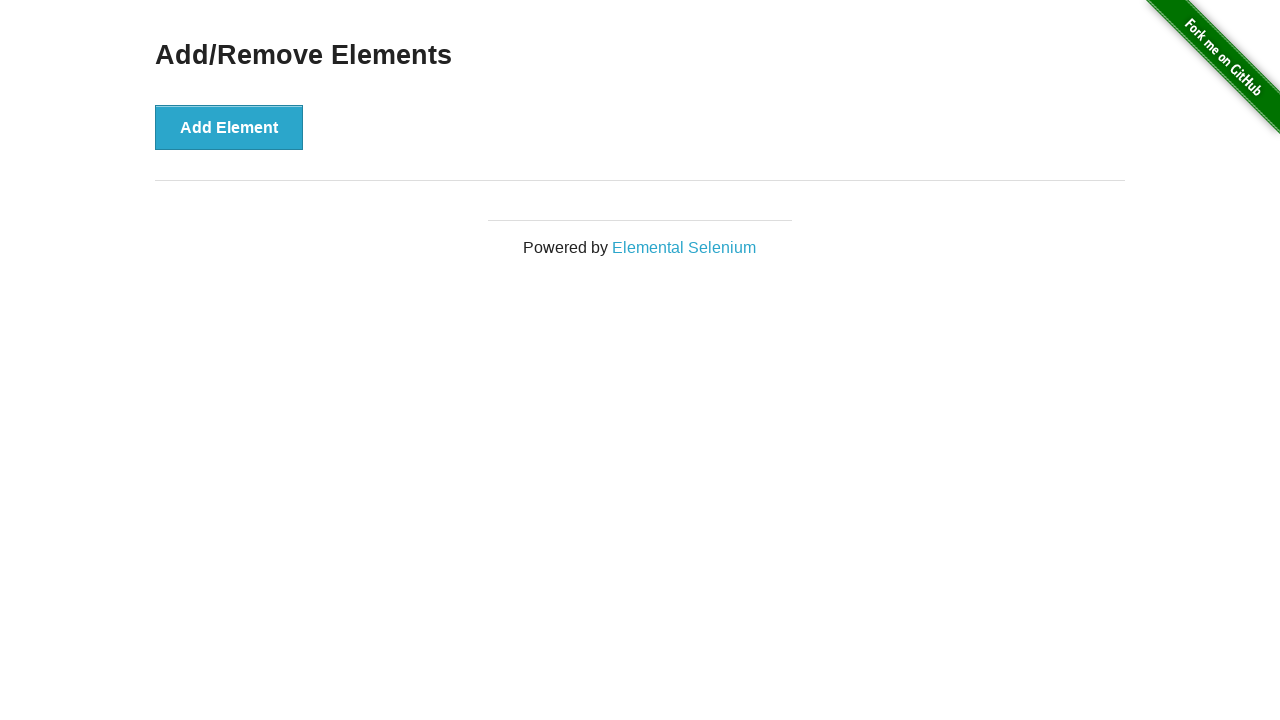